Tests navigation on DemoQA homepage by scrolling down the page and clicking on the Elements card to access the Elements section.

Starting URL: https://demoqa.com/

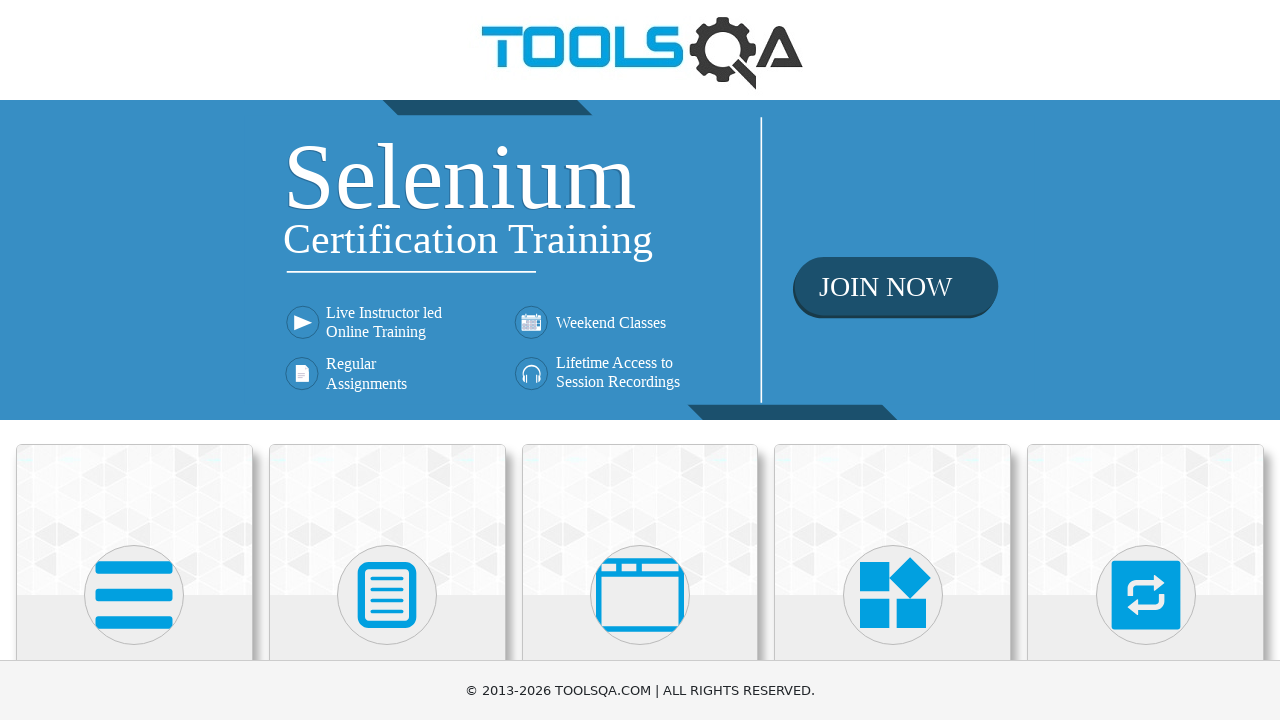

Pressed PageDown to scroll down the DemoQA homepage
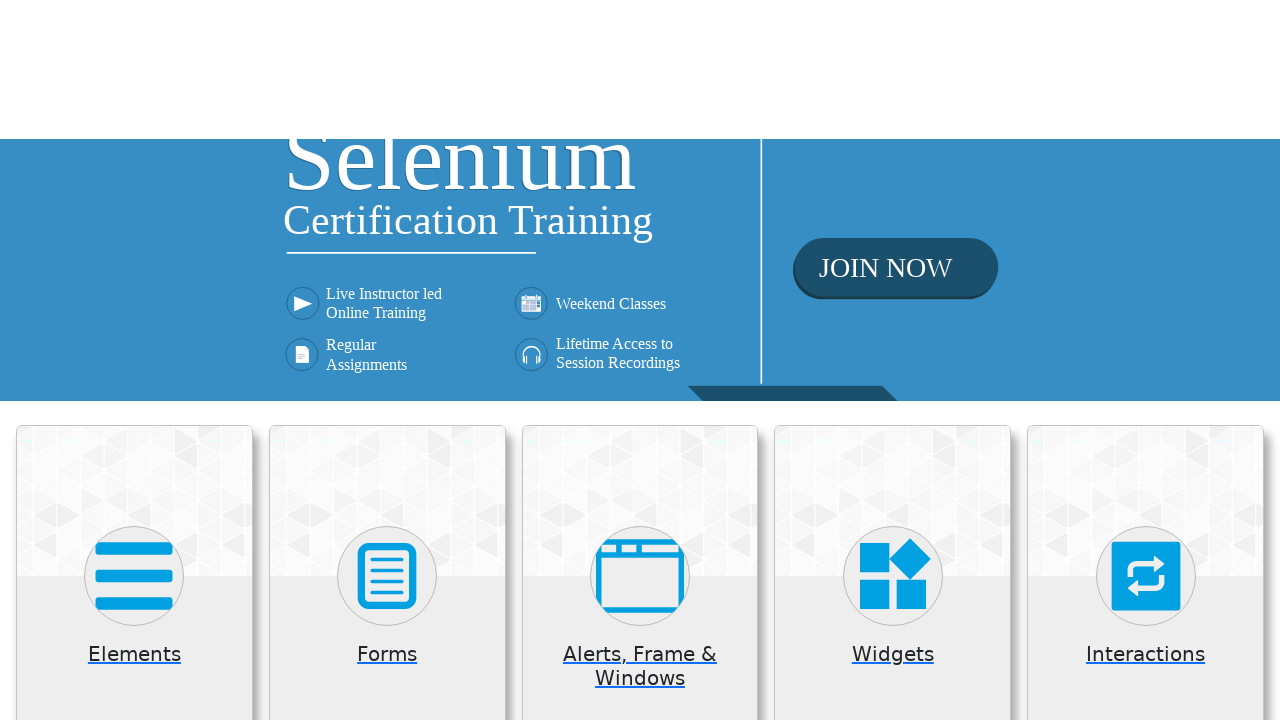

Pressed PageDown again to continue scrolling
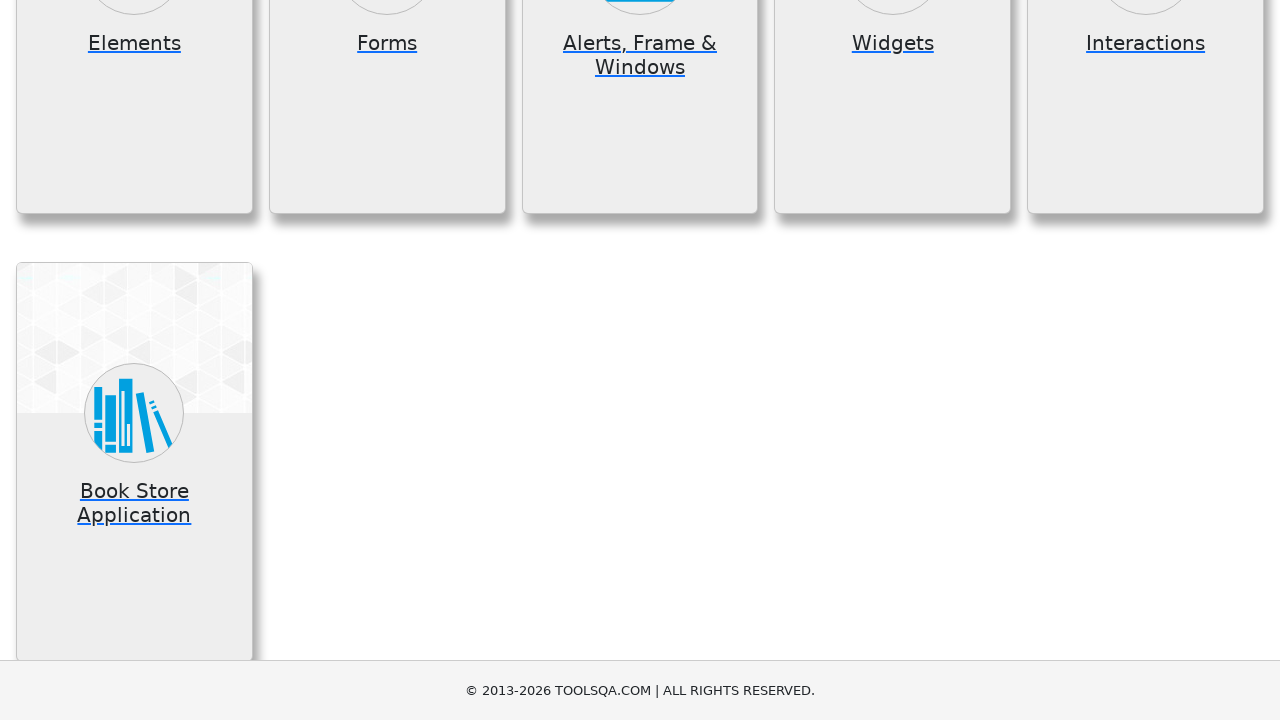

Clicked on the Elements card at (134, 43) on xpath=//div[@class='card mt-4 top-card']//*[text()='Elements']
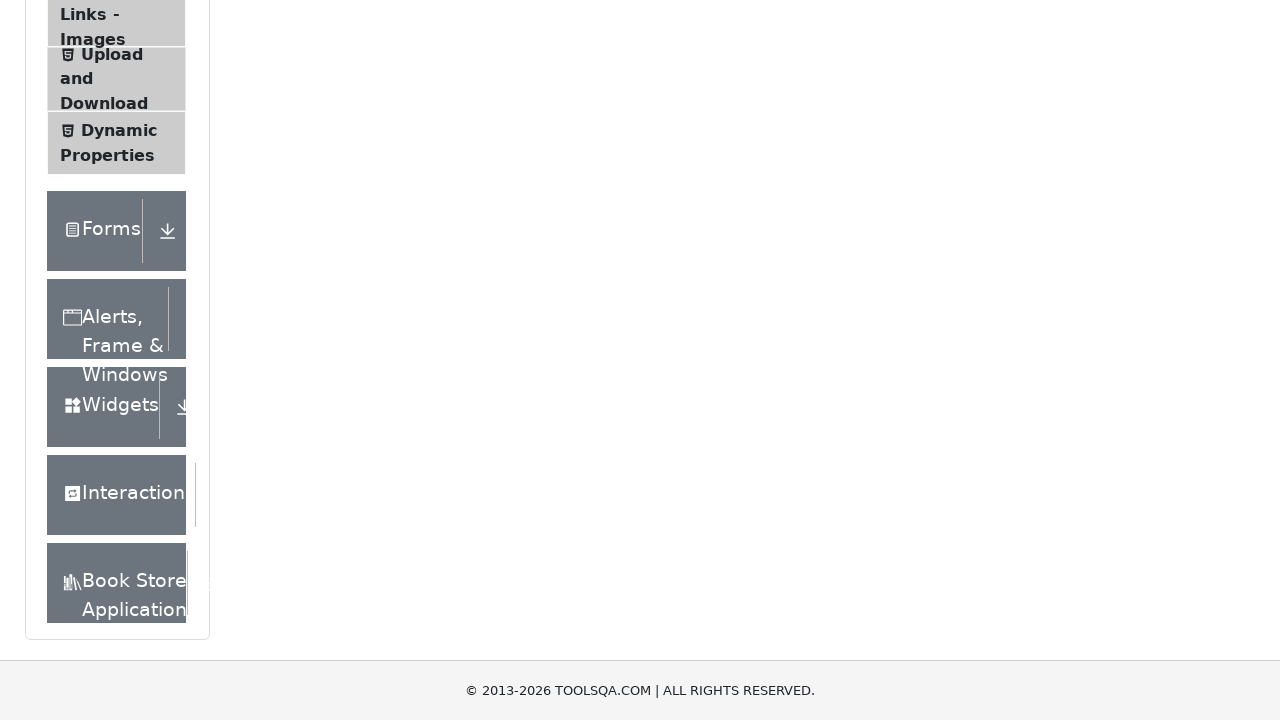

Successfully navigated to the Elements section
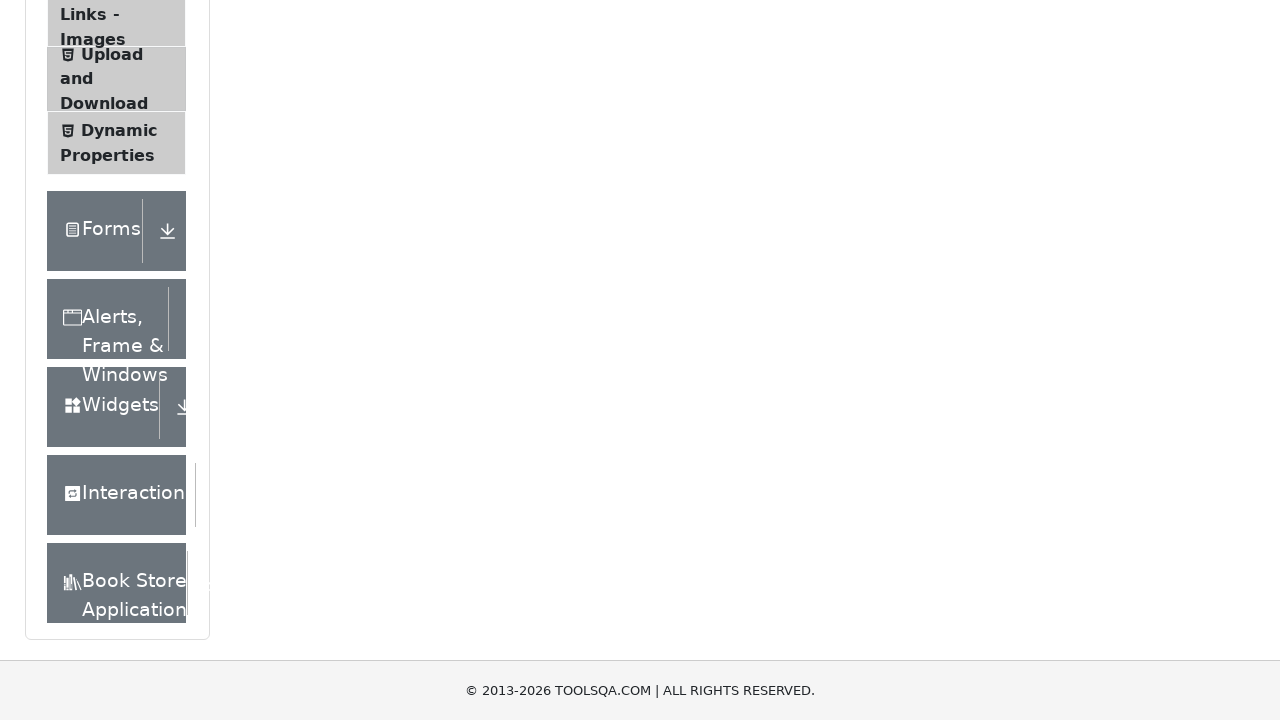

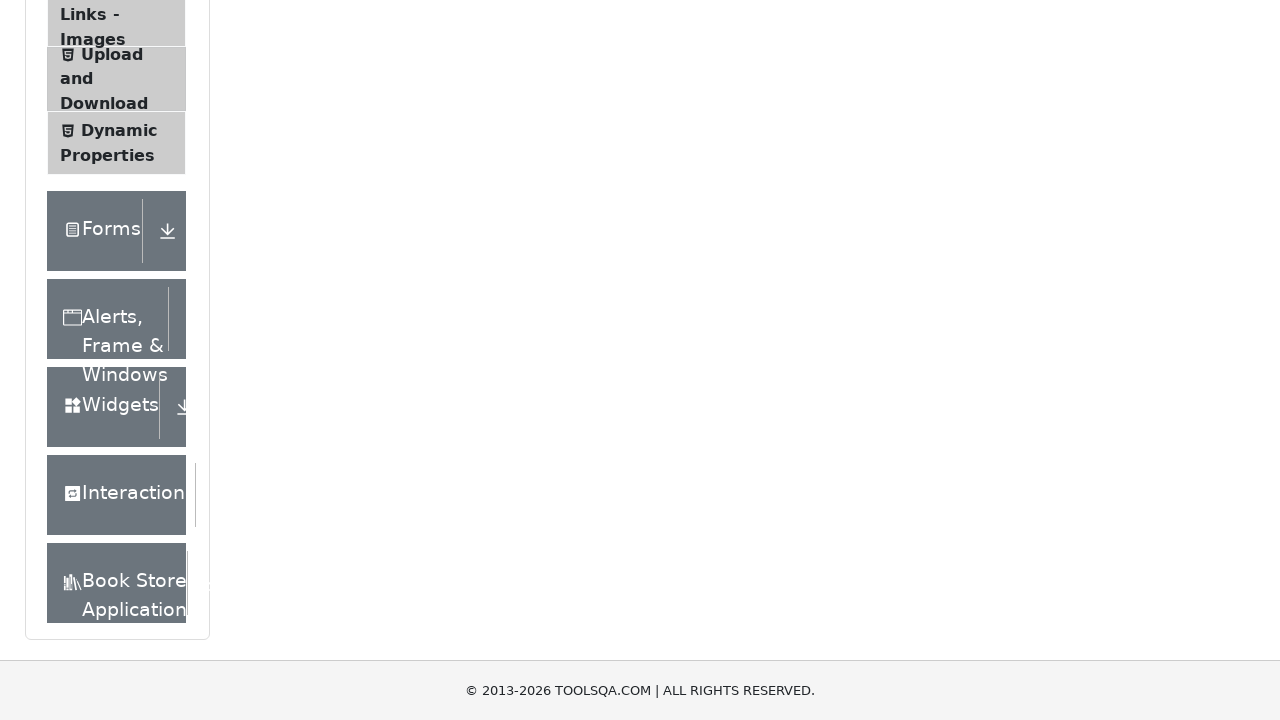